Tests jQuery UI datepicker functionality by opening the datepicker widget, navigating to the next month, and selecting the 13th day of that month.

Starting URL: https://jqueryui.com/datepicker/

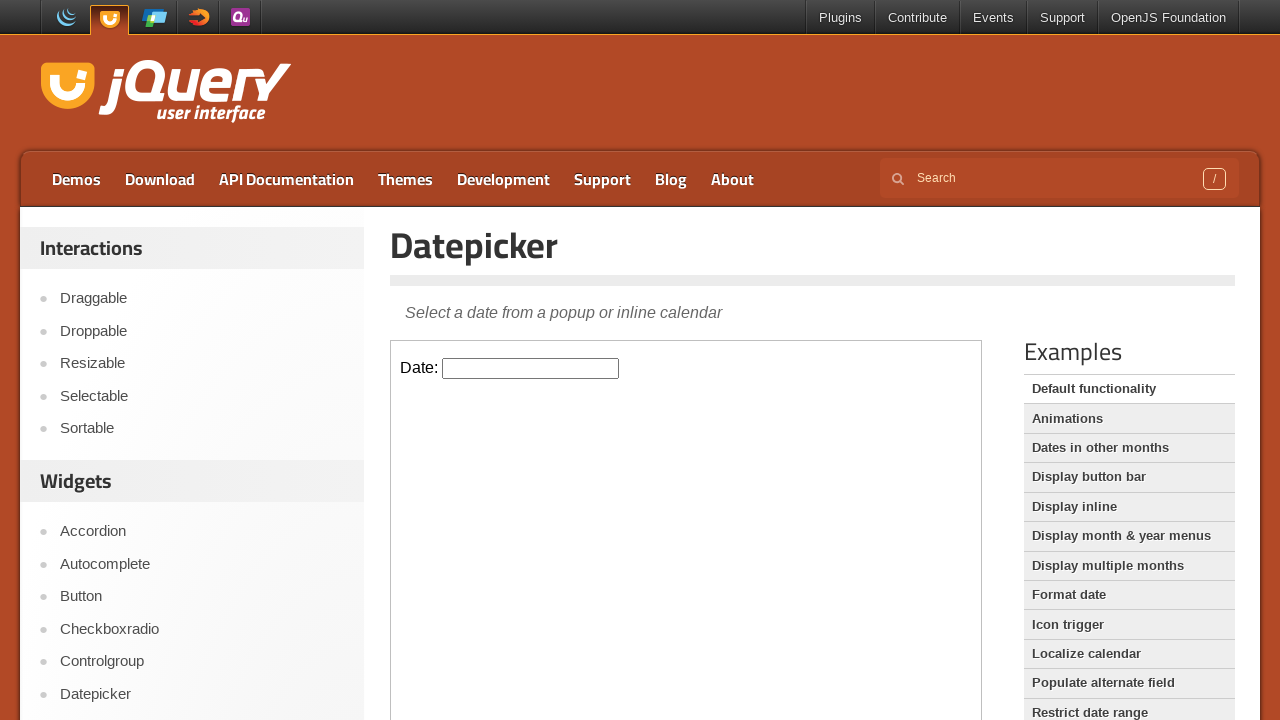

Located iframe containing datepicker demo
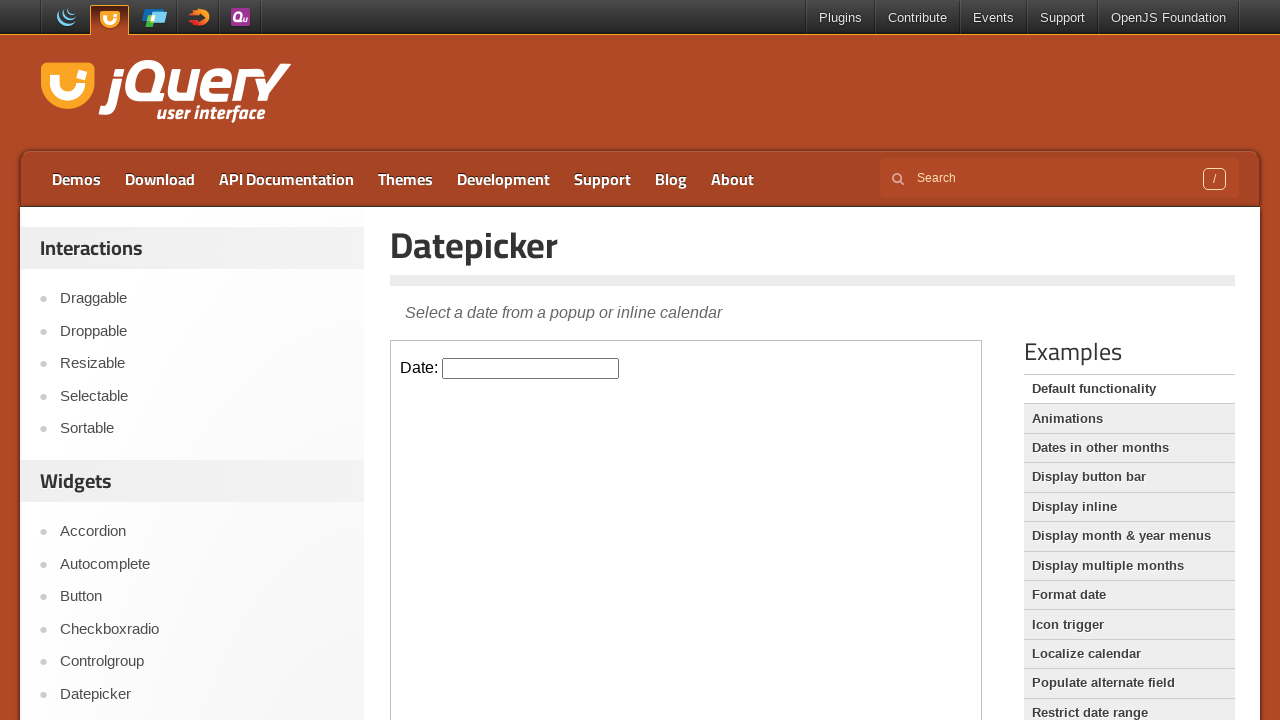

Clicked datepicker input to open calendar widget at (531, 368) on iframe.demo-frame >> internal:control=enter-frame >> #datepicker
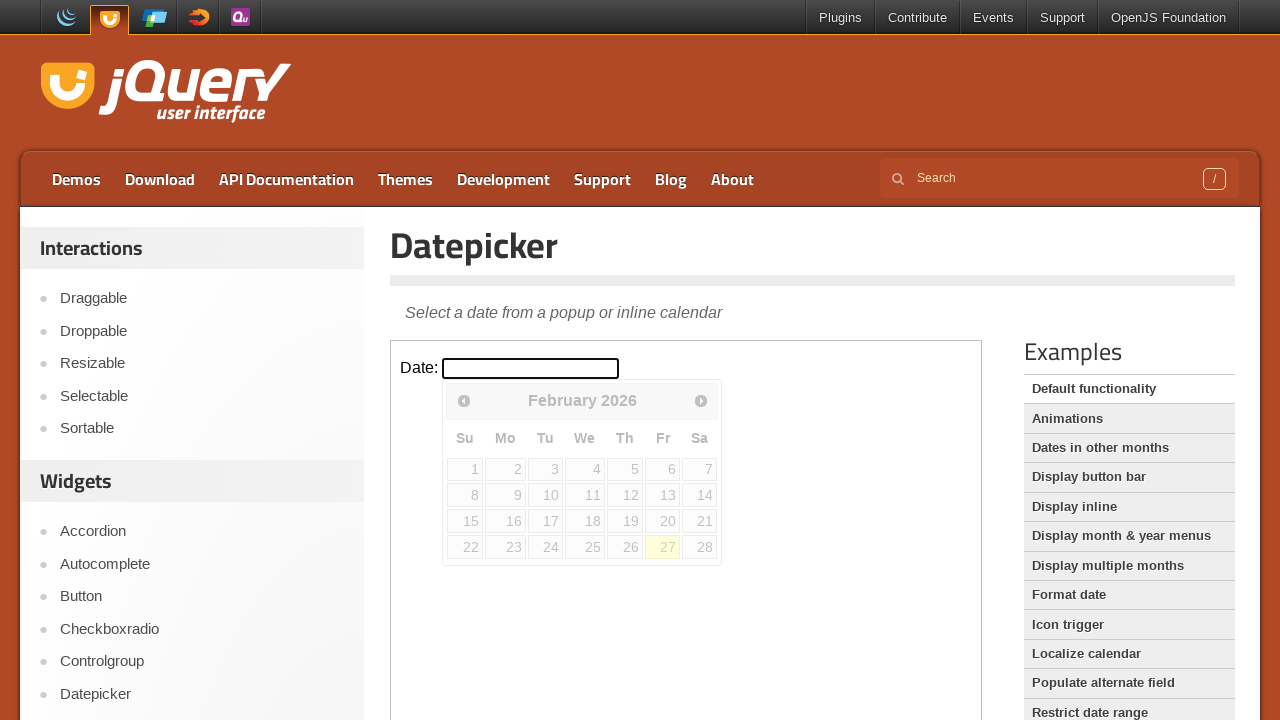

Datepicker widget appeared
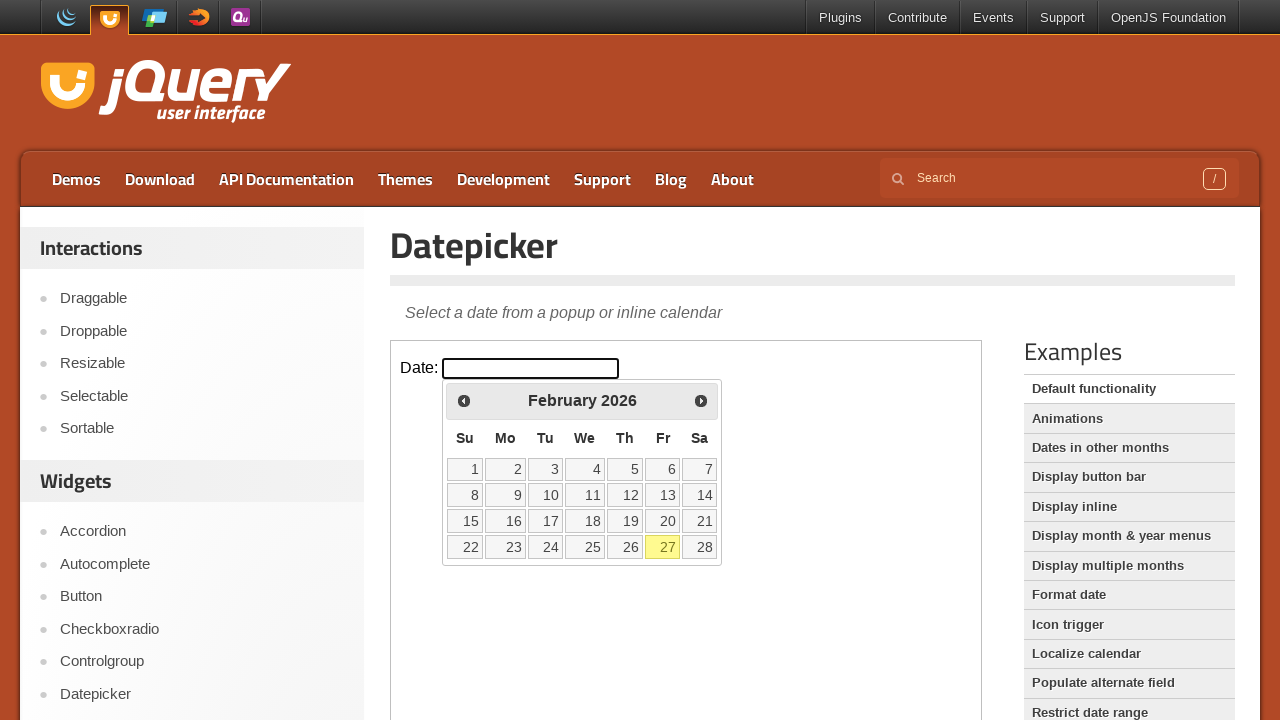

Clicked next month button to navigate forward at (701, 400) on iframe.demo-frame >> internal:control=enter-frame >> #ui-datepicker-div .ui-date
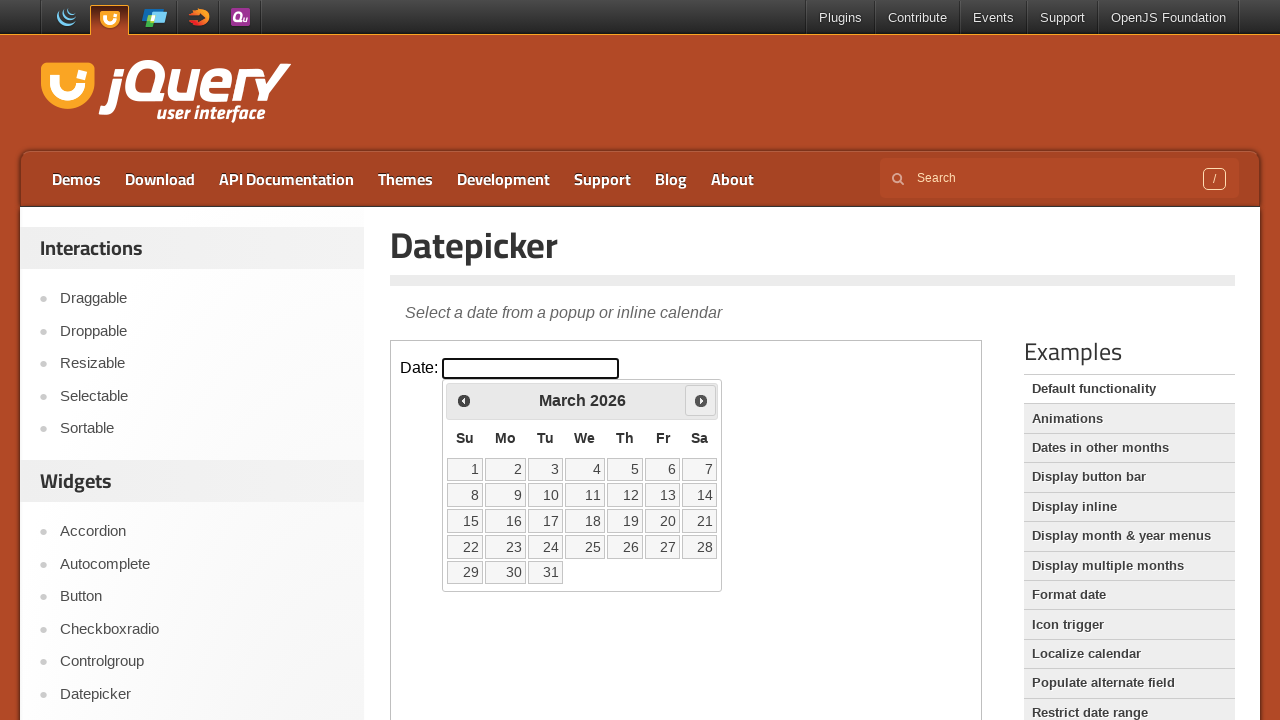

Selected the 13th day from the next month at (663, 495) on iframe.demo-frame >> internal:control=enter-frame >> #ui-datepicker-div td a >> 
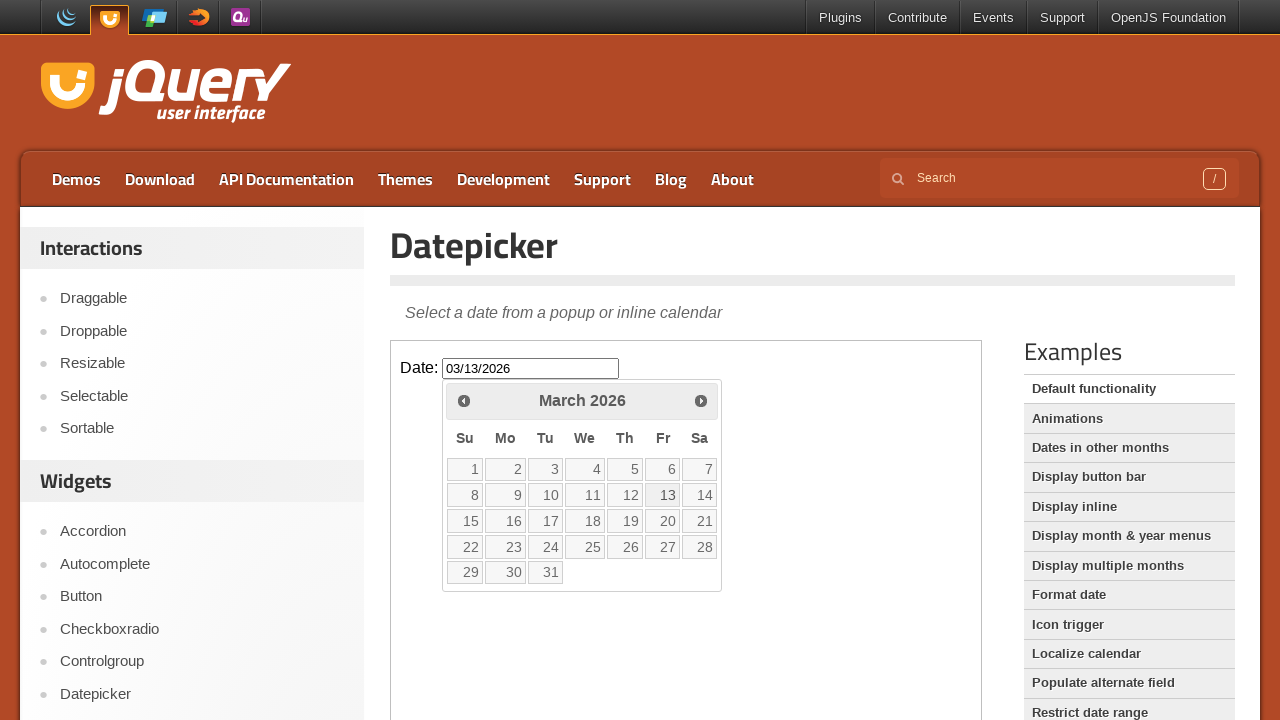

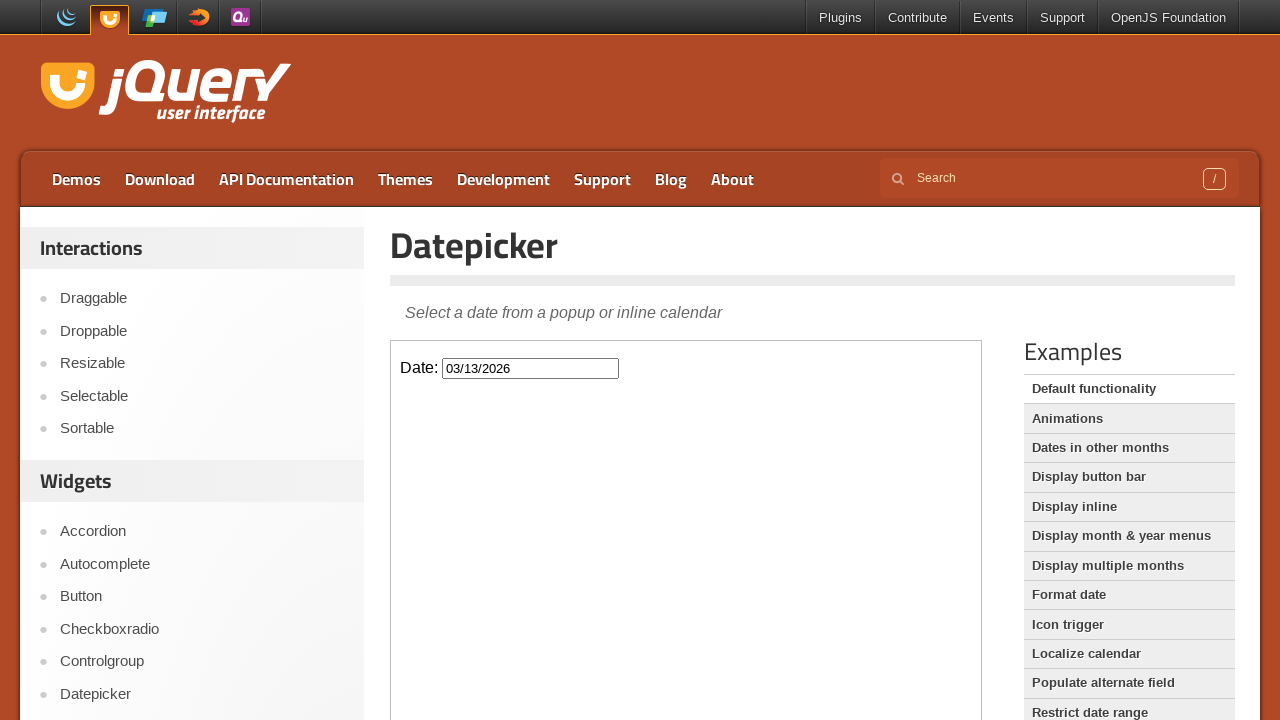